Tests the CPR registration form on Medanta's website by filling in name, mobile number, email, selecting a location from dropdown, and submitting the form, then verifying the success message appears.

Starting URL: https://www.medanta.org/cpr

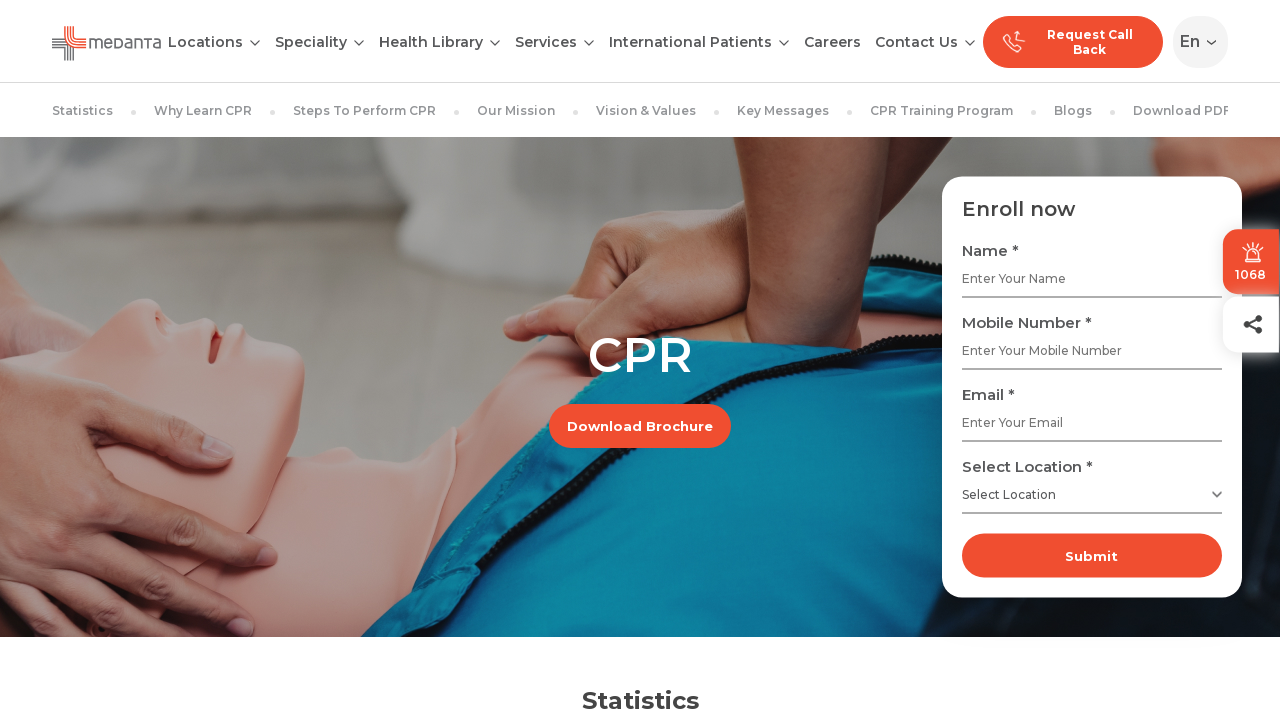

Filled name field with 'Saurabh Test' on (//input[@placeholder='Enter Your Name'])[3]
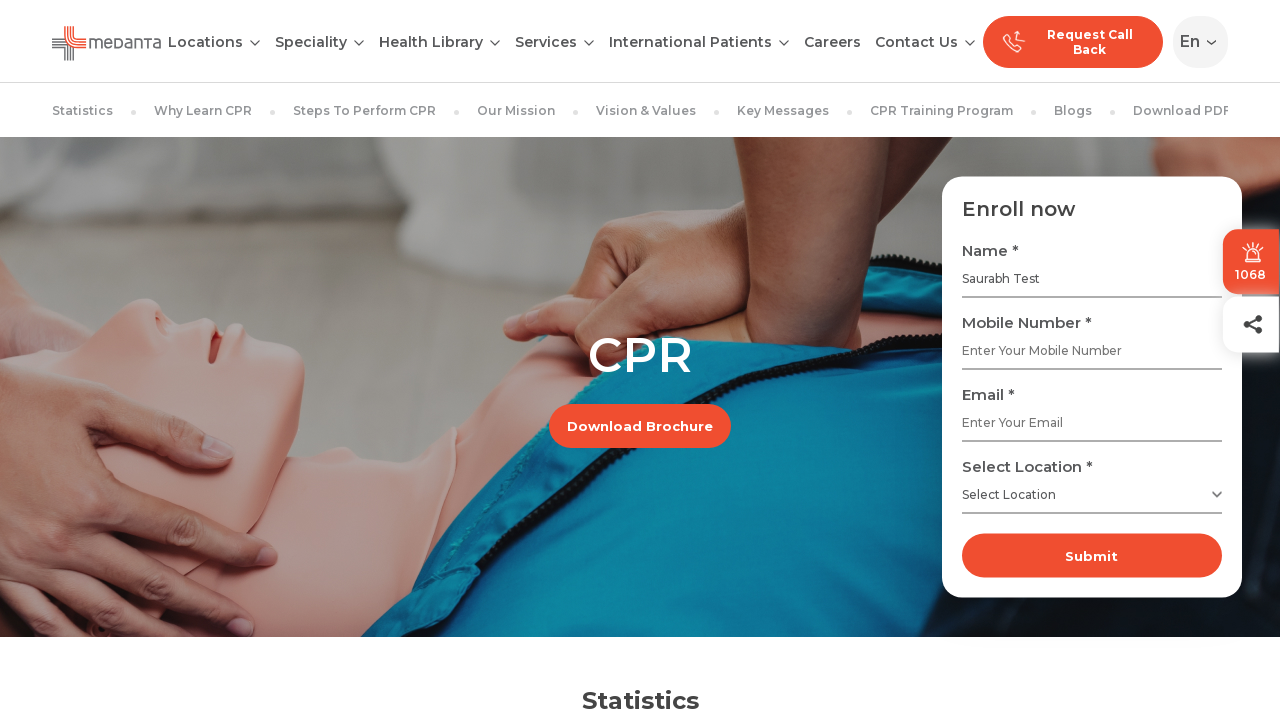

Filled mobile number field with '9876543210' on (//input[@placeholder='Enter Your Mobile Number'])[2]
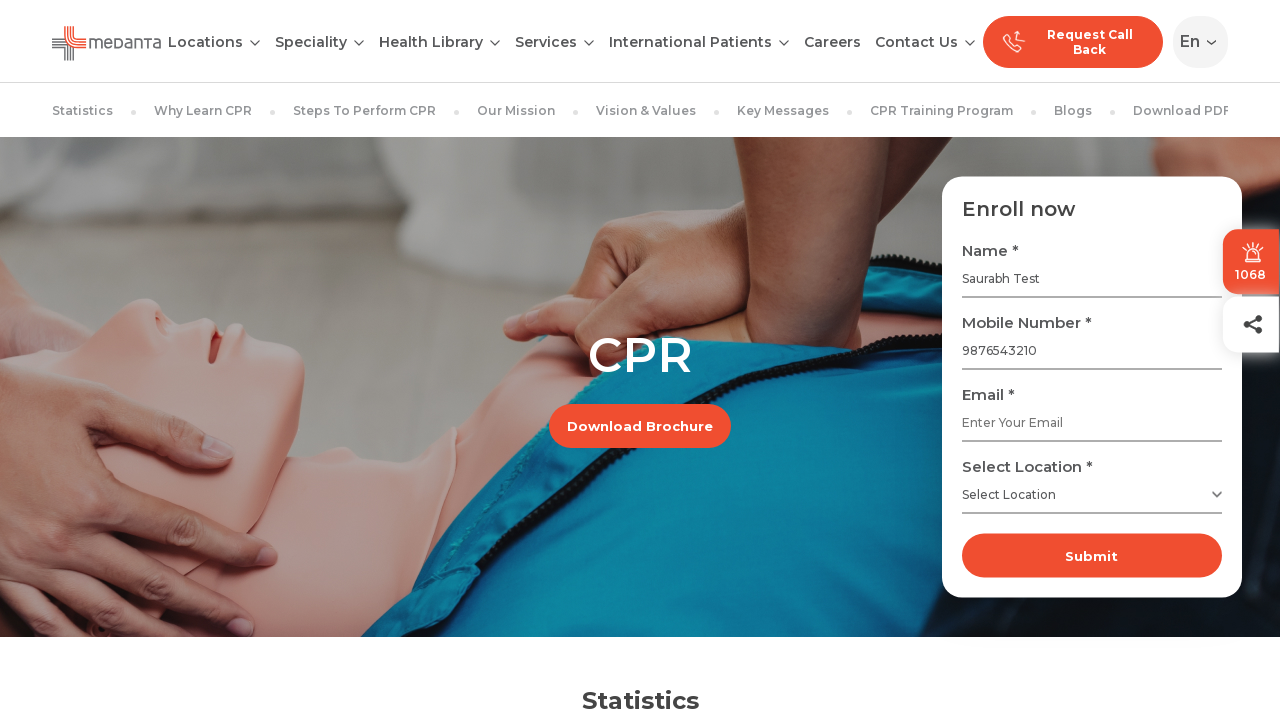

Filled email field with 'wakemedantatest@gmail.com' on (//input[@placeholder='Enter Your Email'])[3]
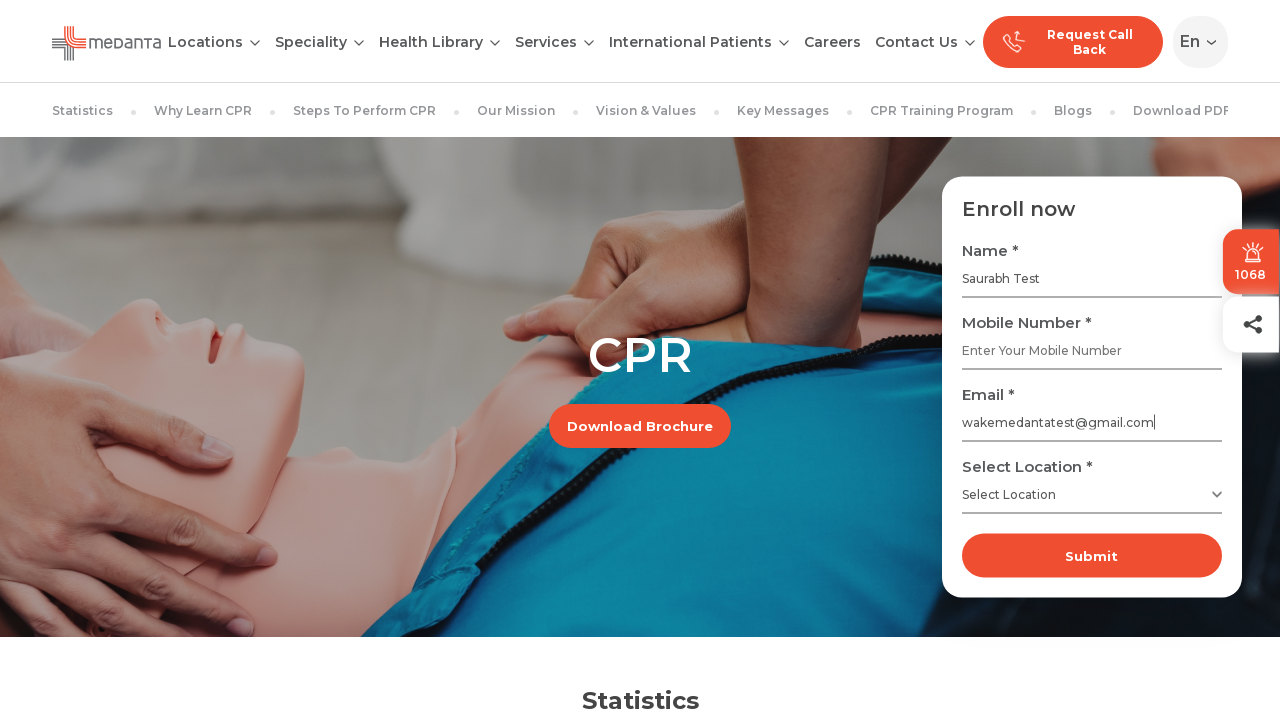

Selected 'Gurugram' from location dropdown on //select[@placeholder='Select Location']
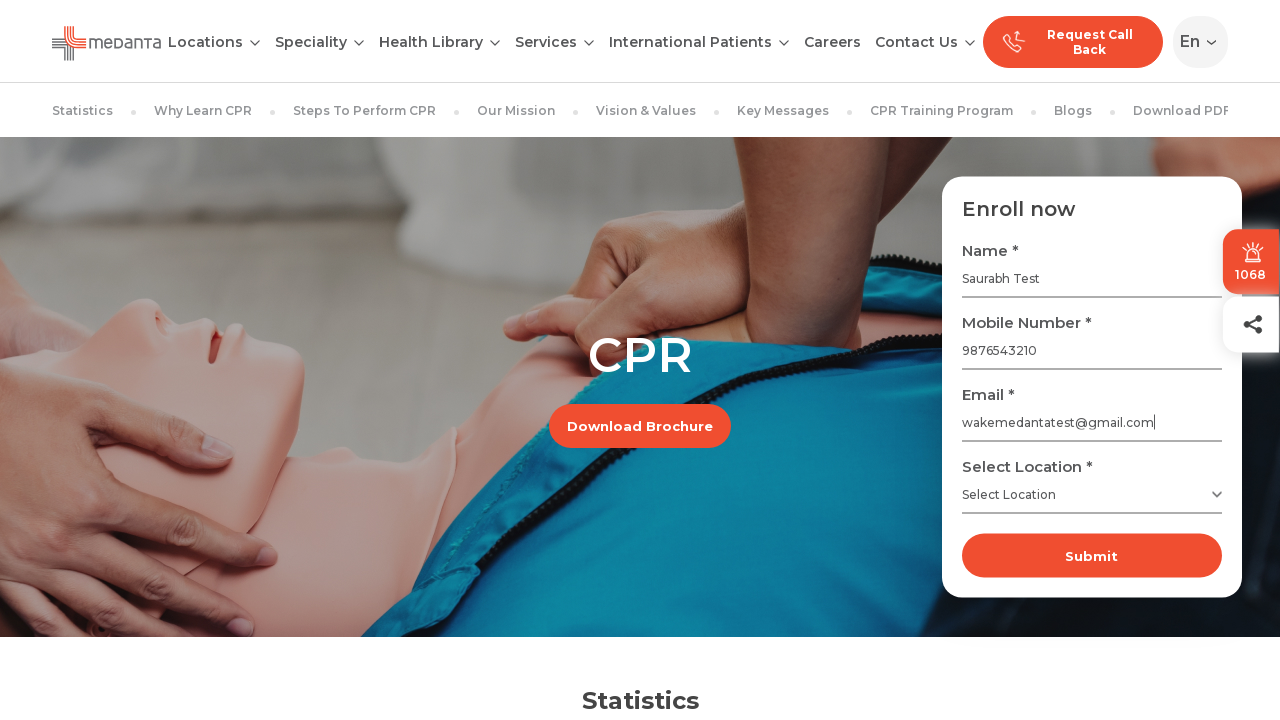

Clicked submit button to submit CPR registration form at (1092, 556) on (//button[@type='submit'])[3]
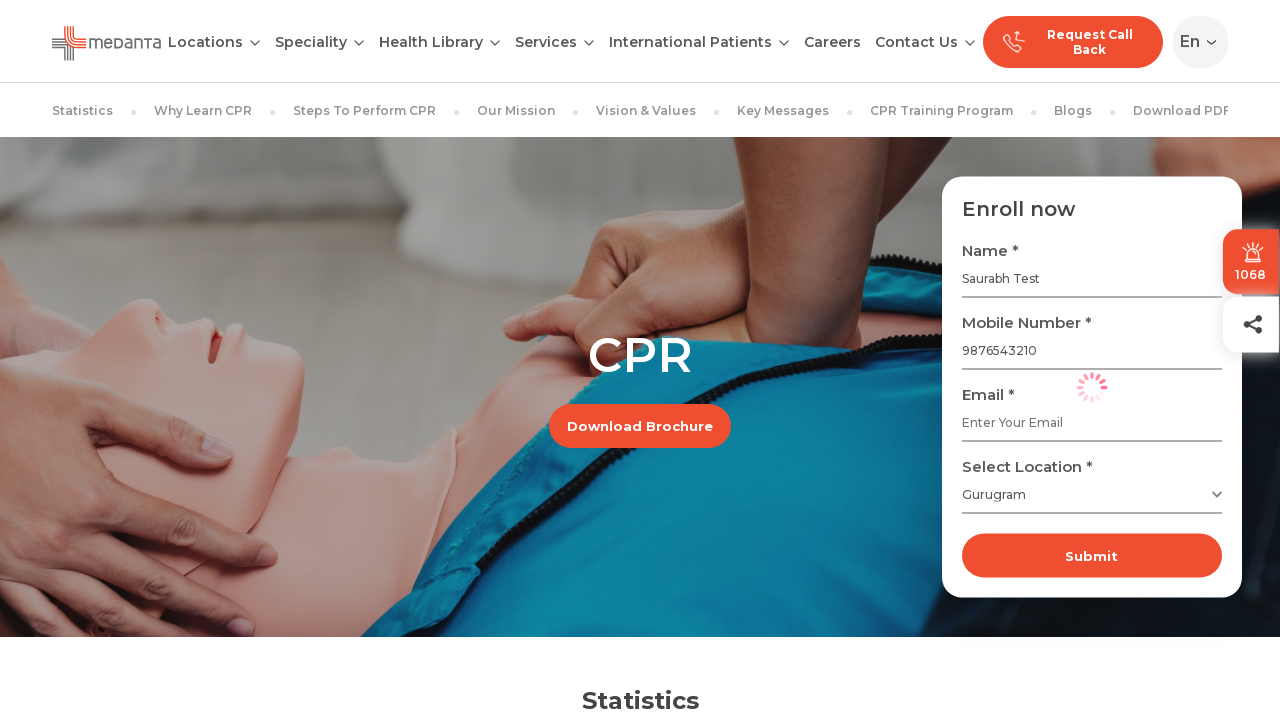

Success message 'Thank you for filling the form.' appeared on page
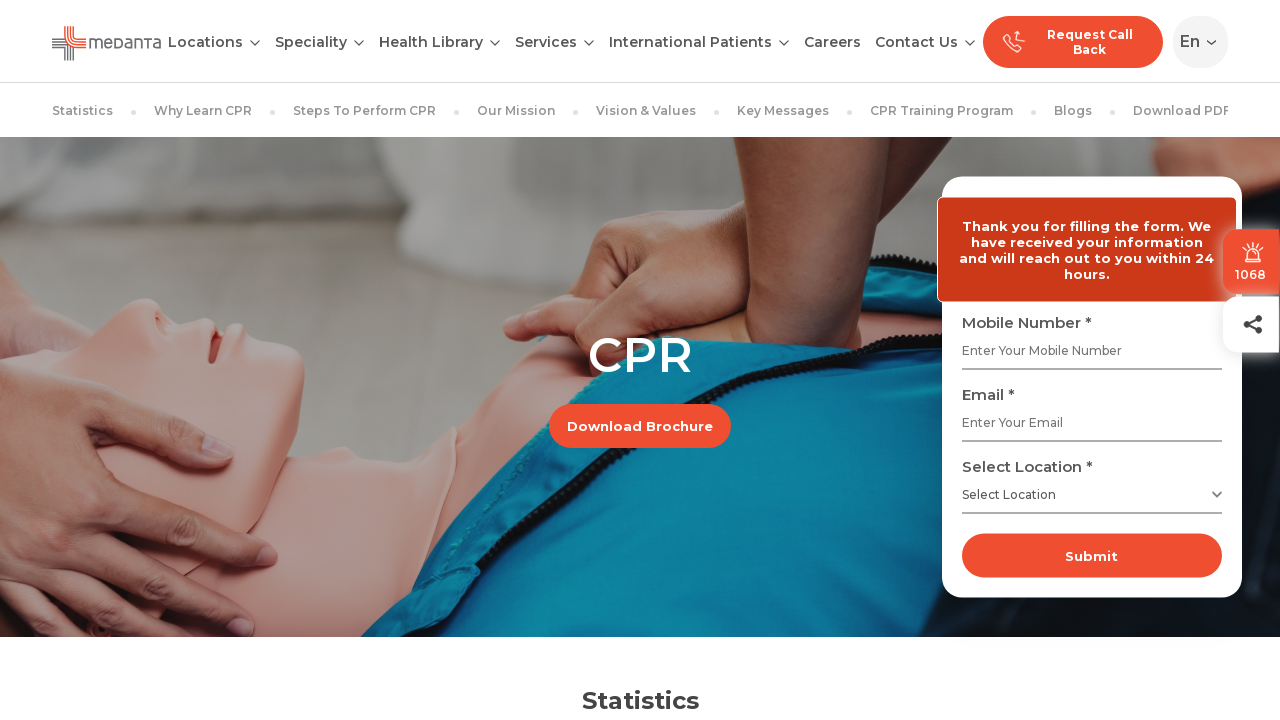

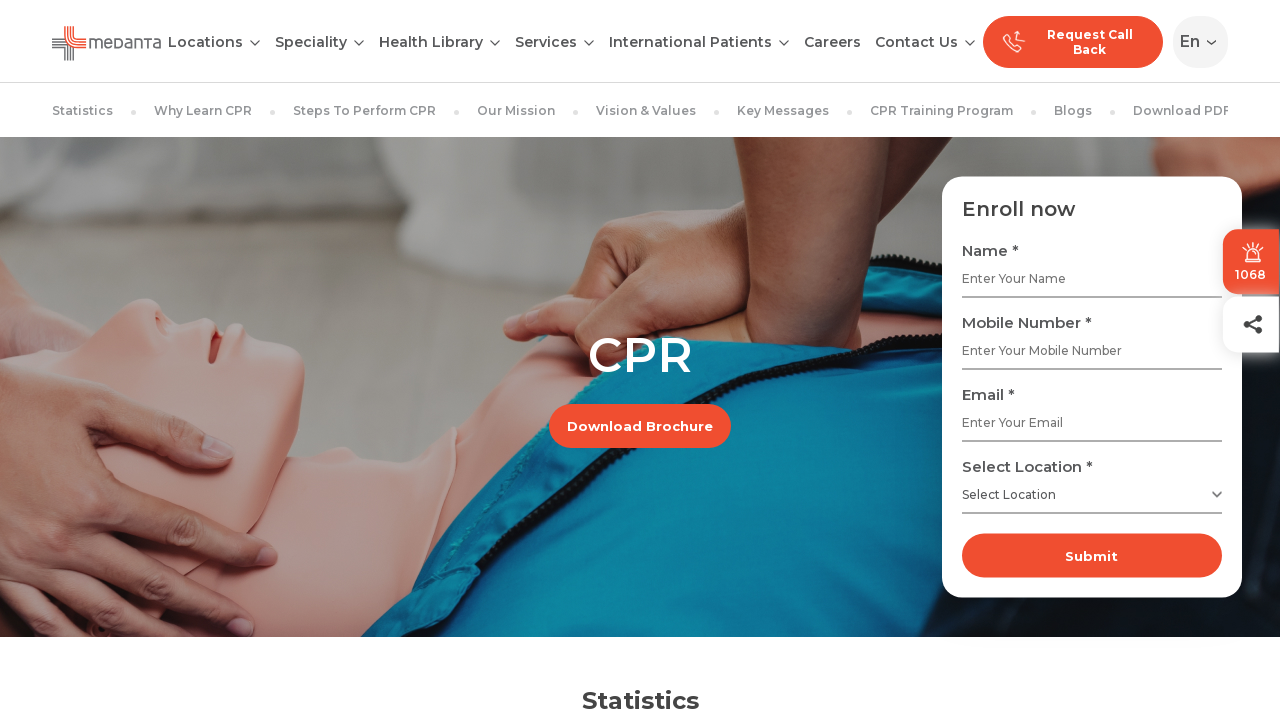